Tests dynamic content loading by clicking a start button and waiting for hidden content to become visible

Starting URL: https://the-internet.herokuapp.com/dynamic_loading/2

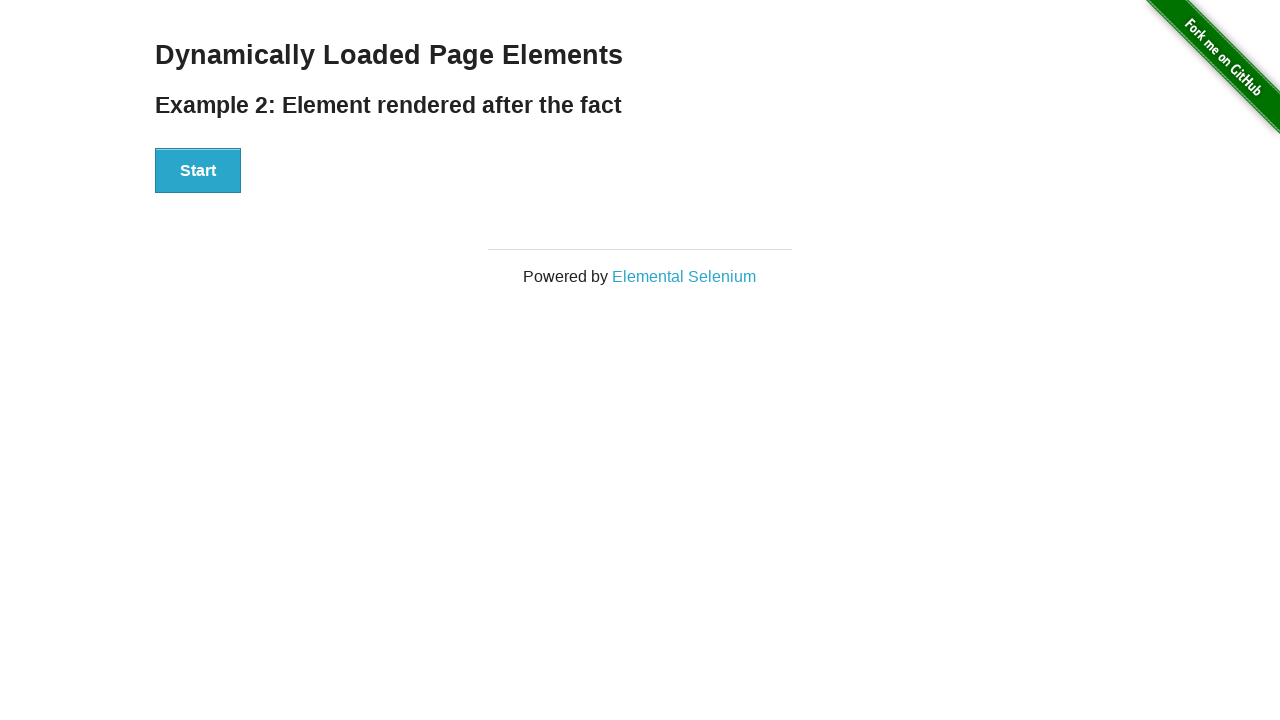

Clicked Start button to trigger dynamic content loading at (198, 171) on xpath=//button[text()='Start']
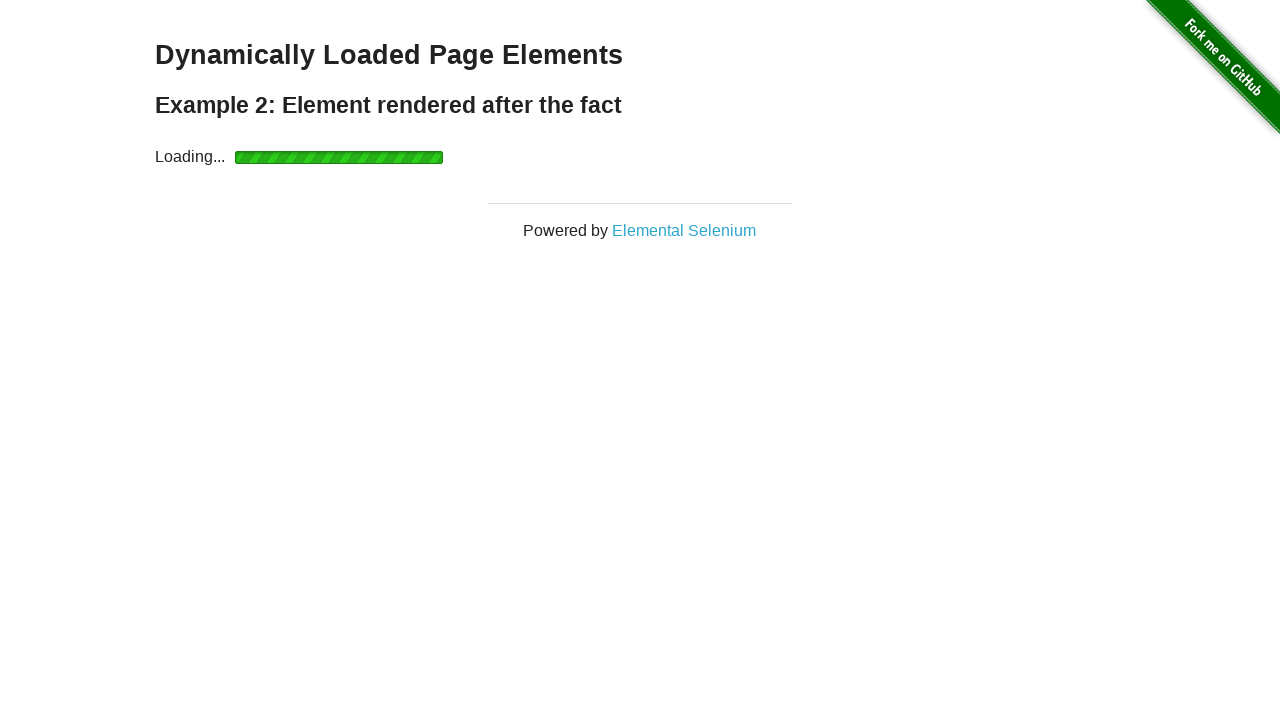

Hidden content 'Hello World!' became visible after waiting
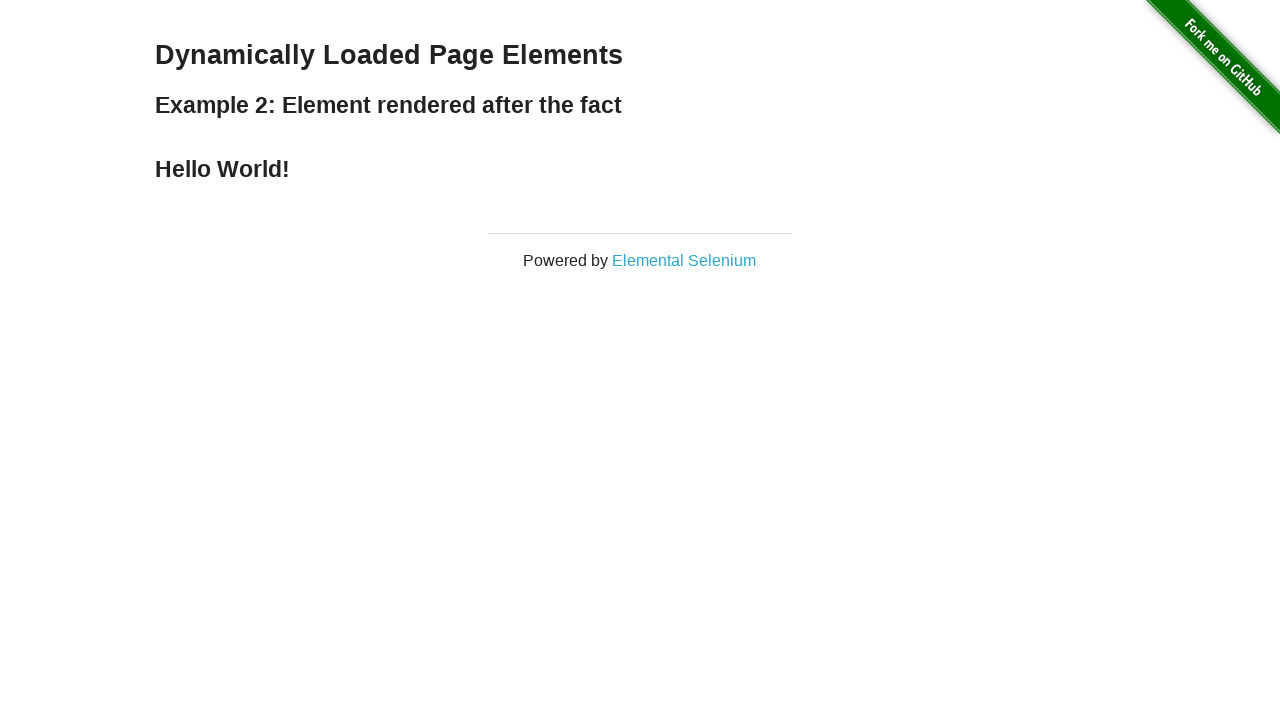

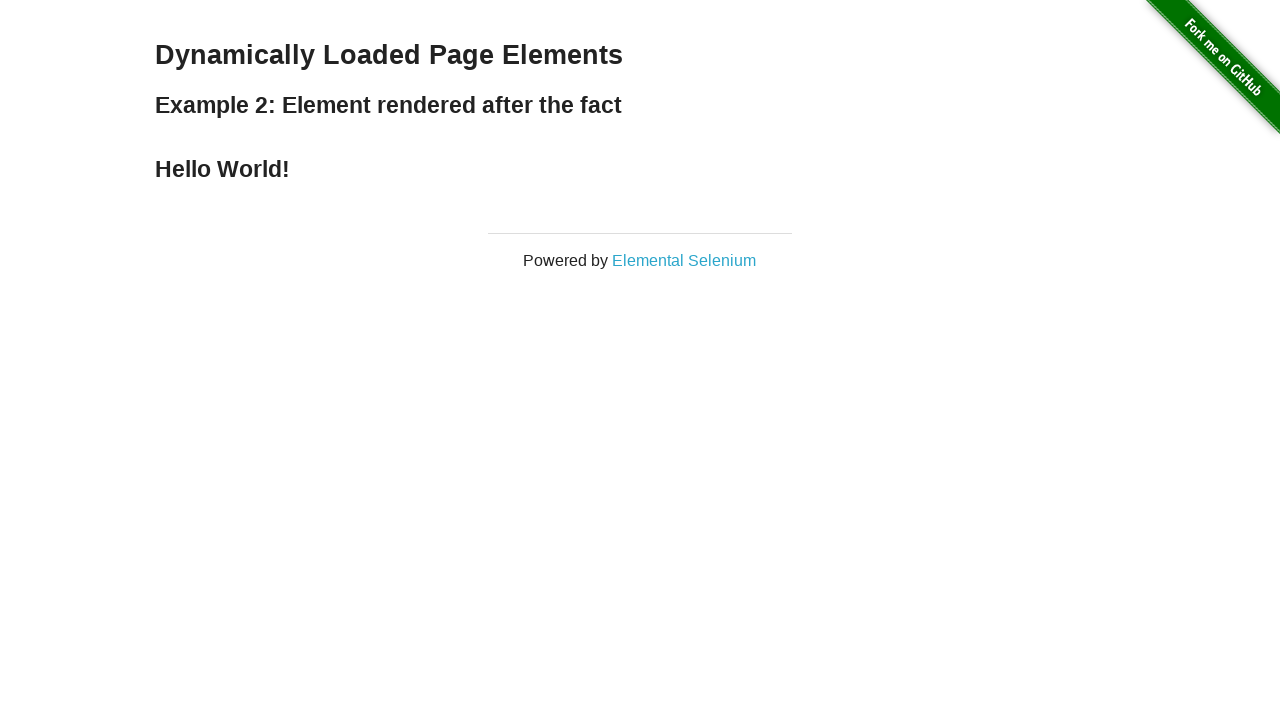